Tests window handling functionality by opening multiple new windows, switching between them to verify content, and then opening a message window to check its text content

Starting URL: https://demoqa.com/browser-windows

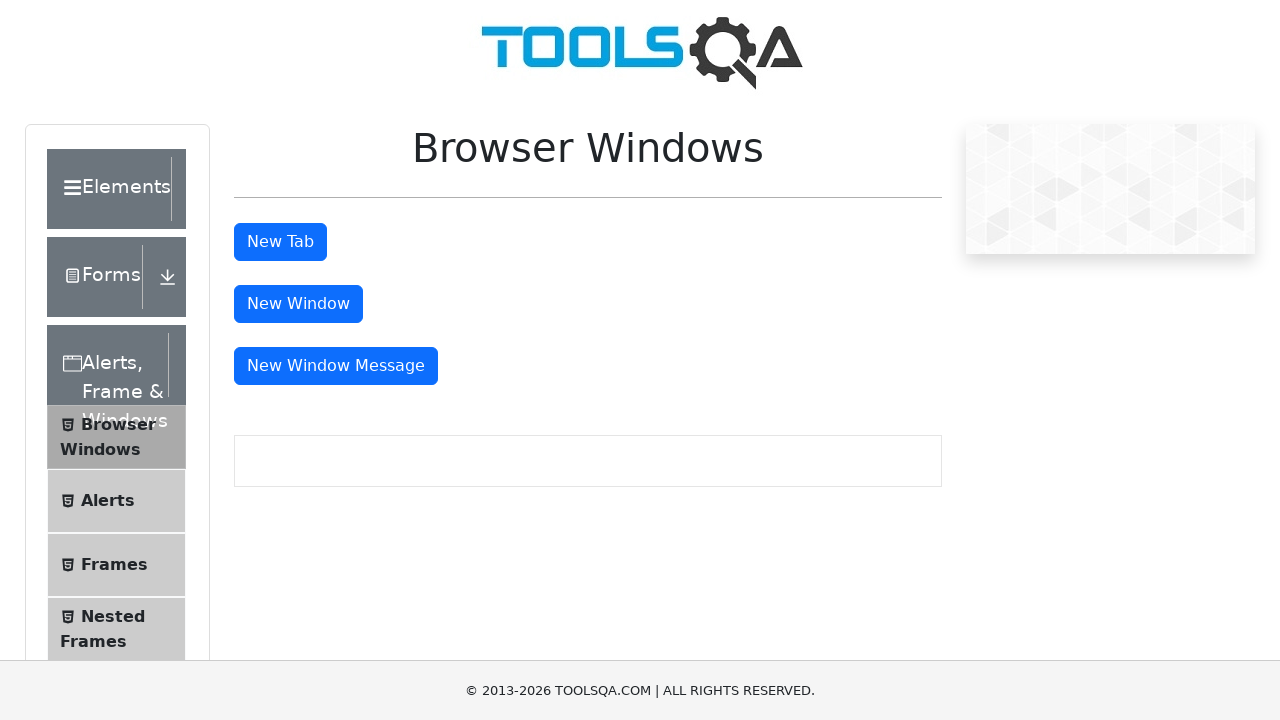

Stored main page context for window handling
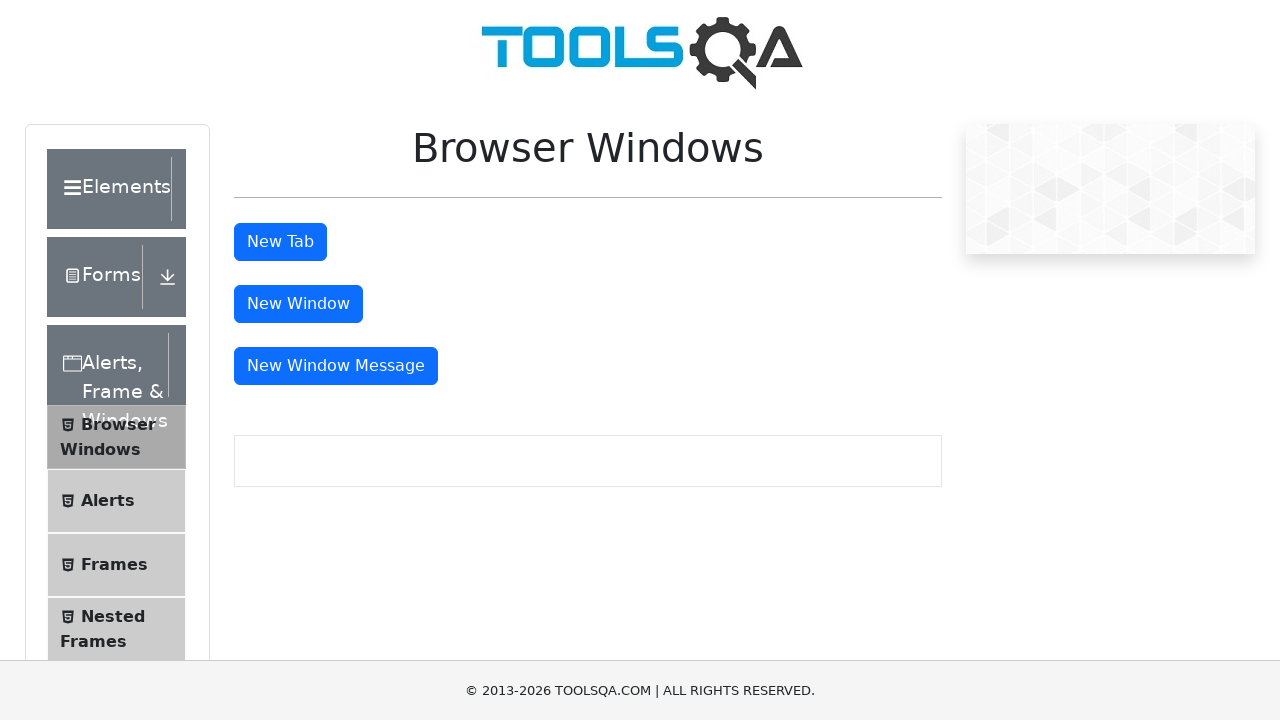

Clicked window button (iteration 1) and intercepted new window at (298, 304) on #windowButton
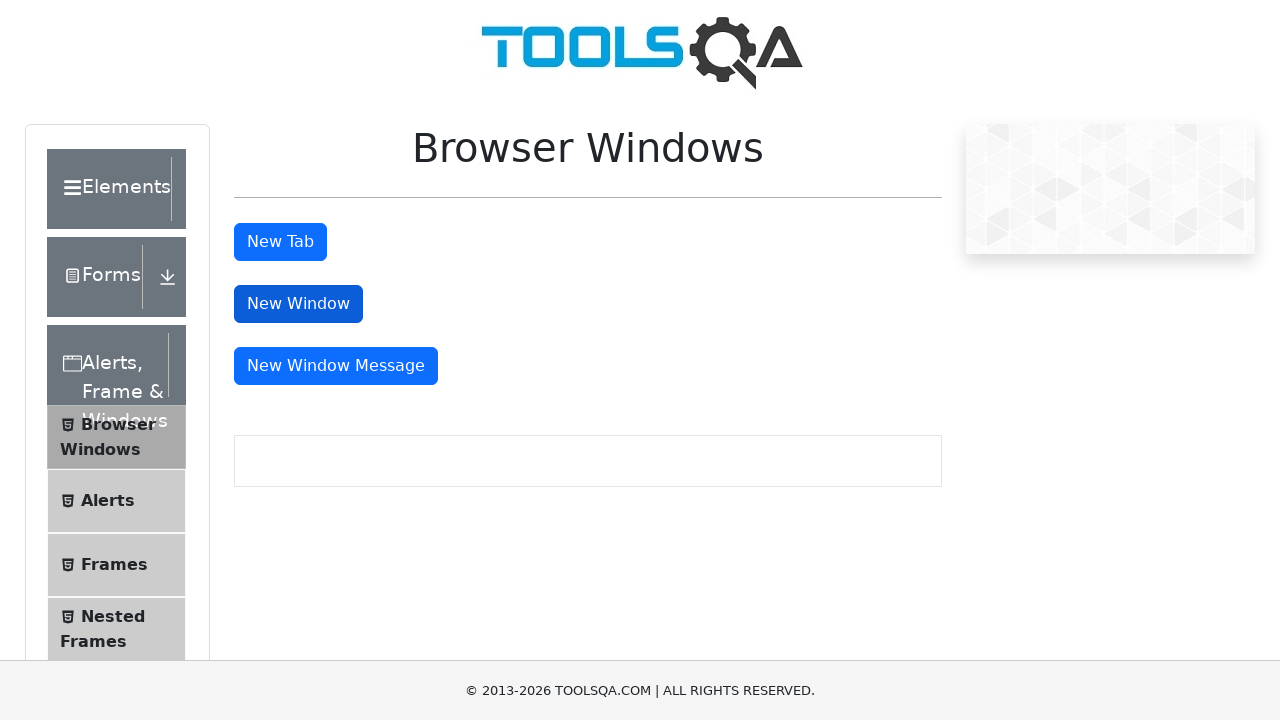

Obtained reference to new window (iteration 1)
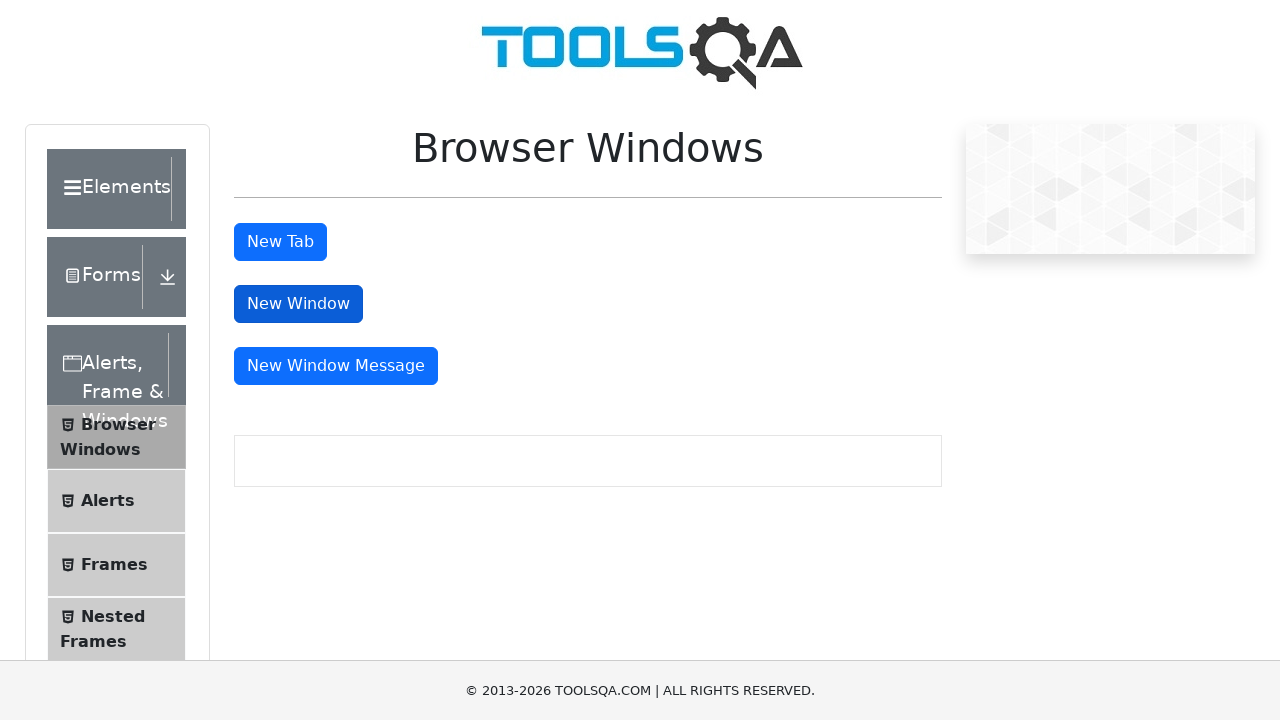

Waited for sample heading to load in new window (iteration 1)
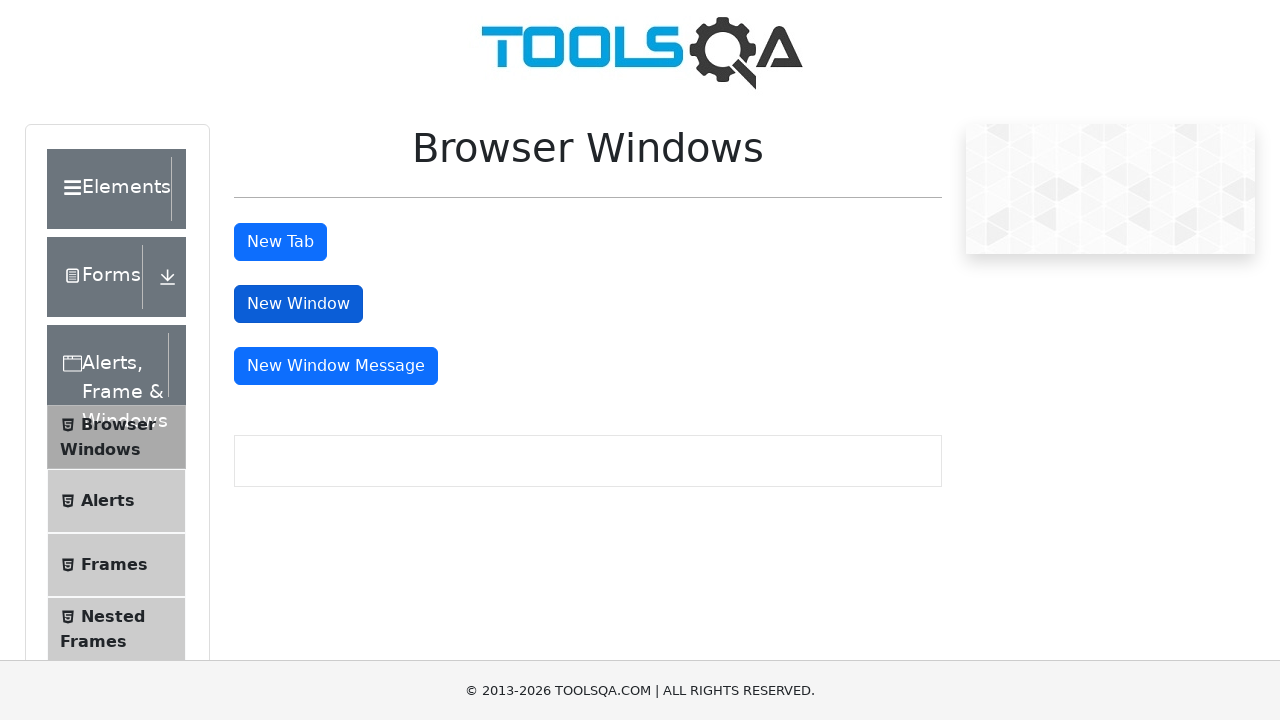

Retrieved heading text from new window: 'This is a sample page'
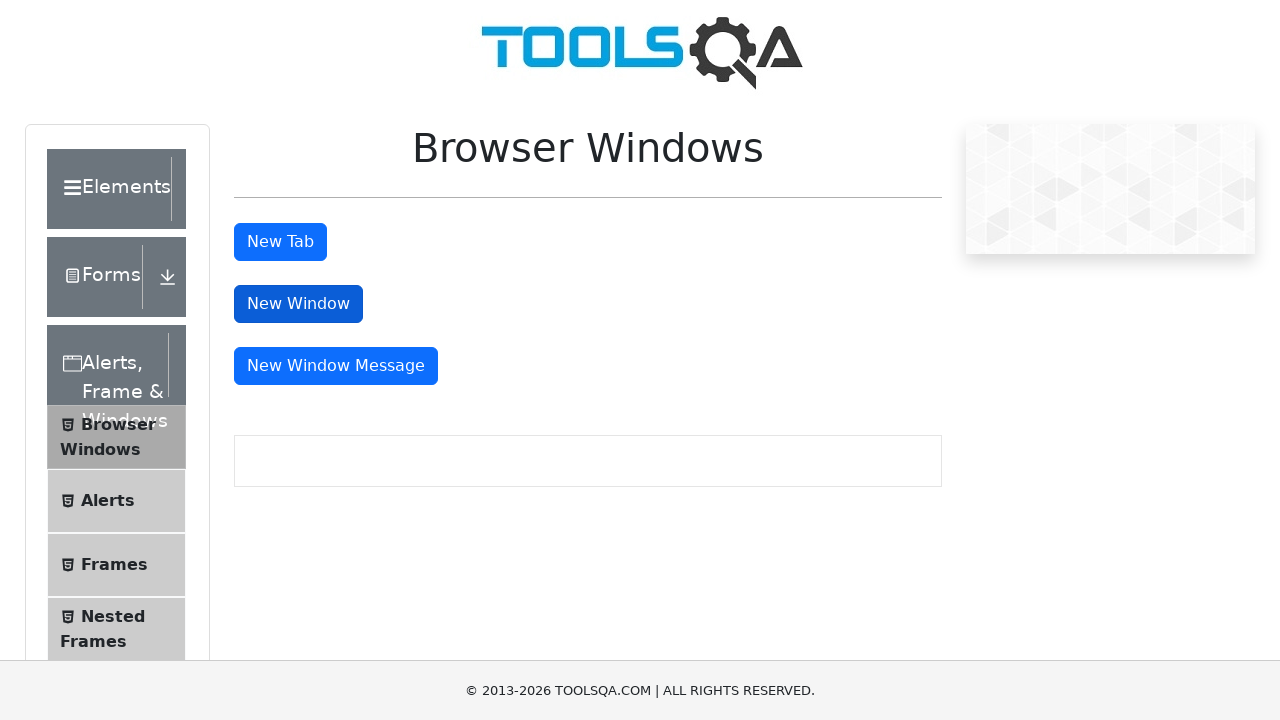

Verified heading text matches expected content (iteration 1)
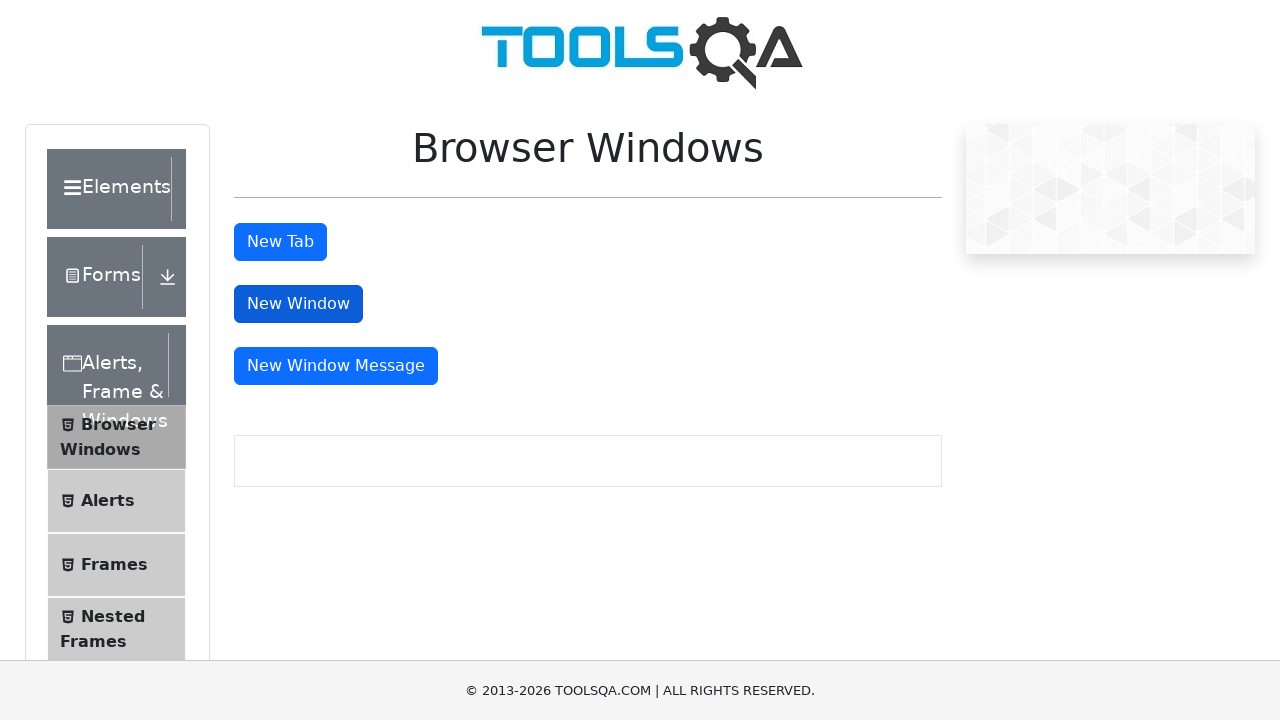

Closed new window (iteration 1)
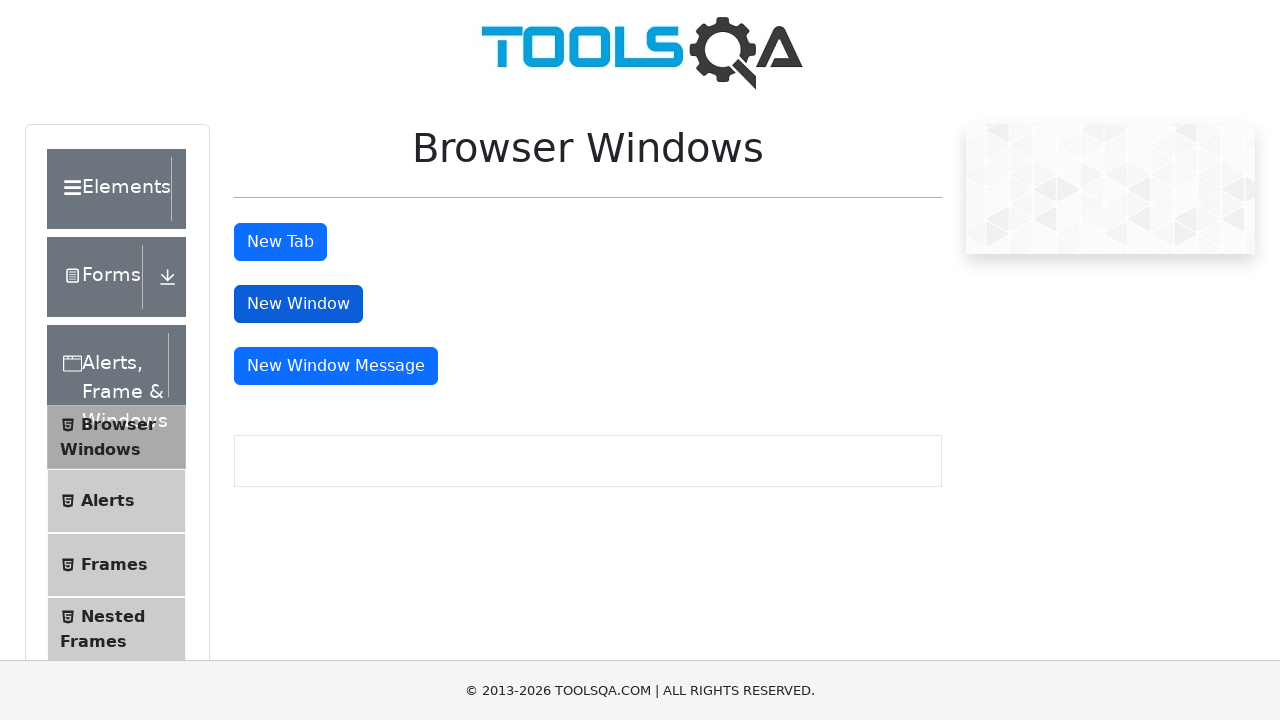

Clicked window button (iteration 2) and intercepted new window at (298, 304) on #windowButton
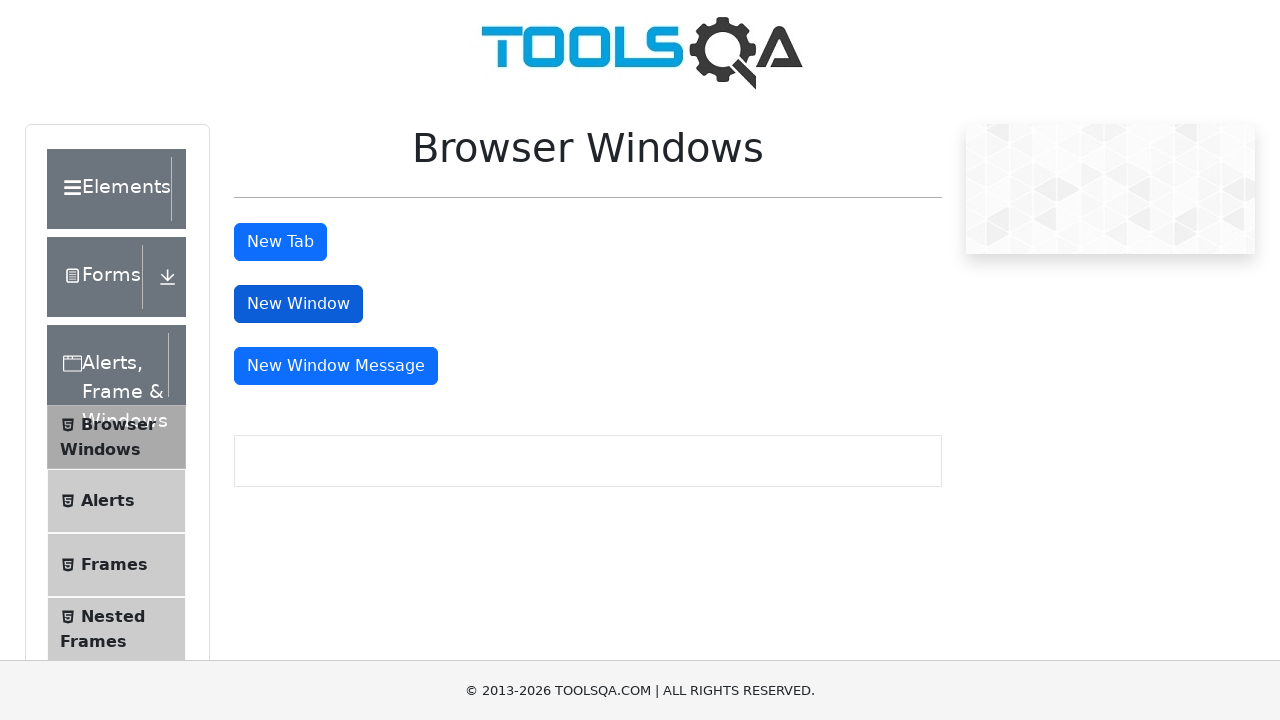

Obtained reference to new window (iteration 2)
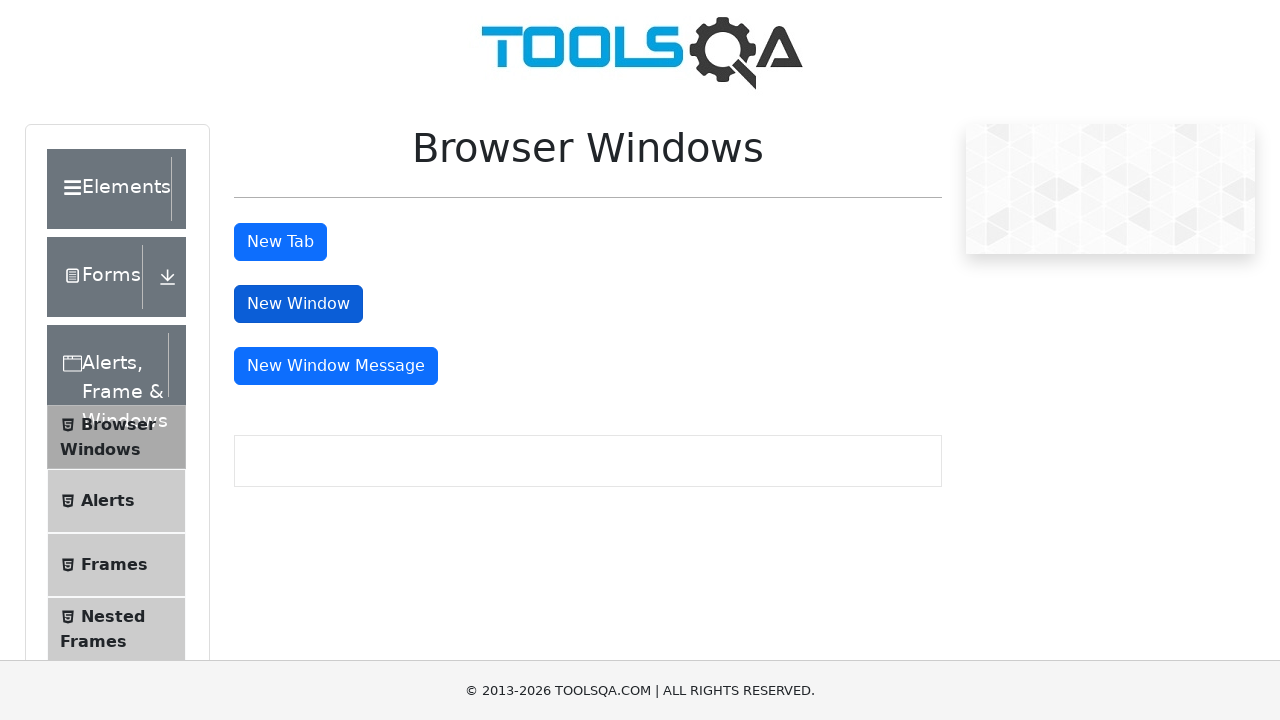

Waited for sample heading to load in new window (iteration 2)
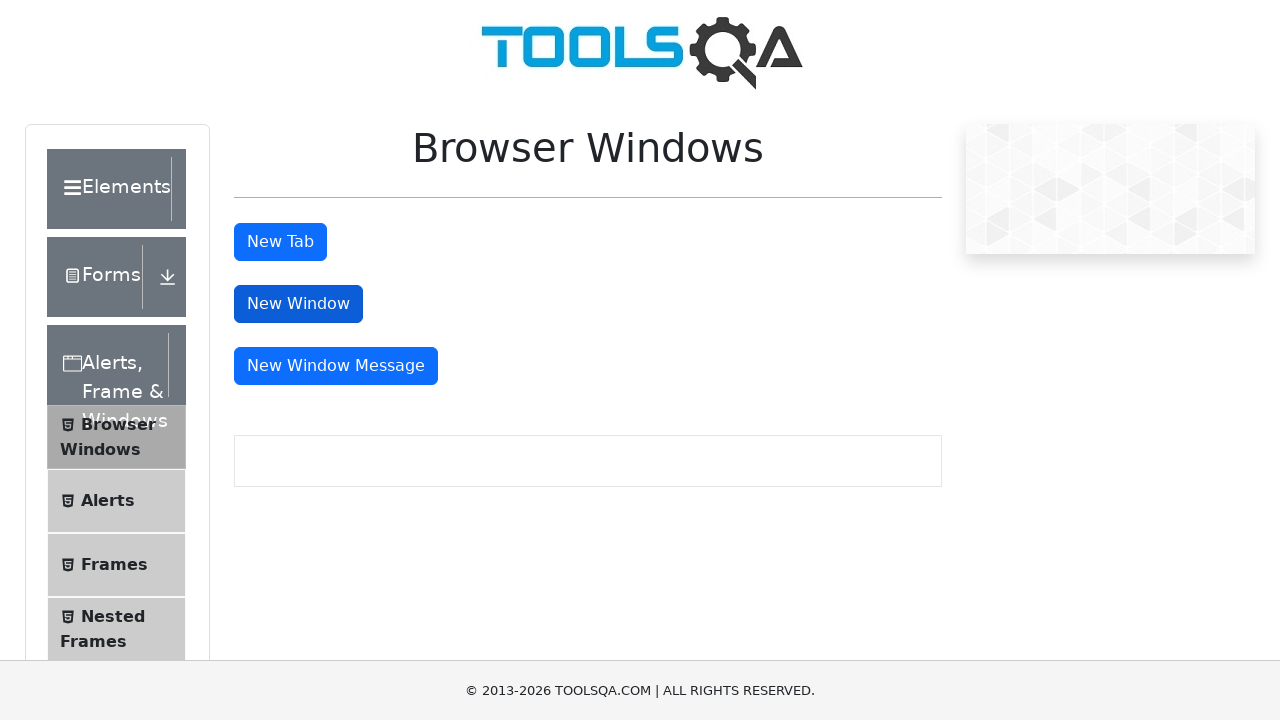

Retrieved heading text from new window: 'This is a sample page'
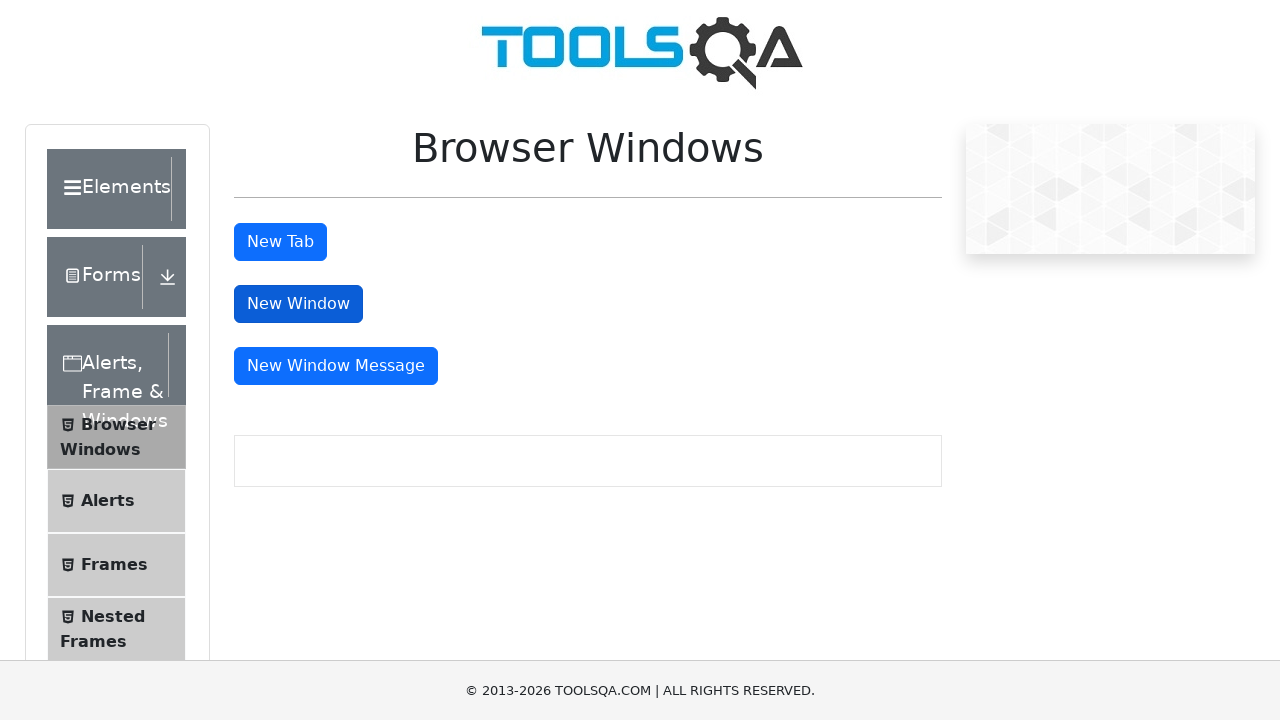

Verified heading text matches expected content (iteration 2)
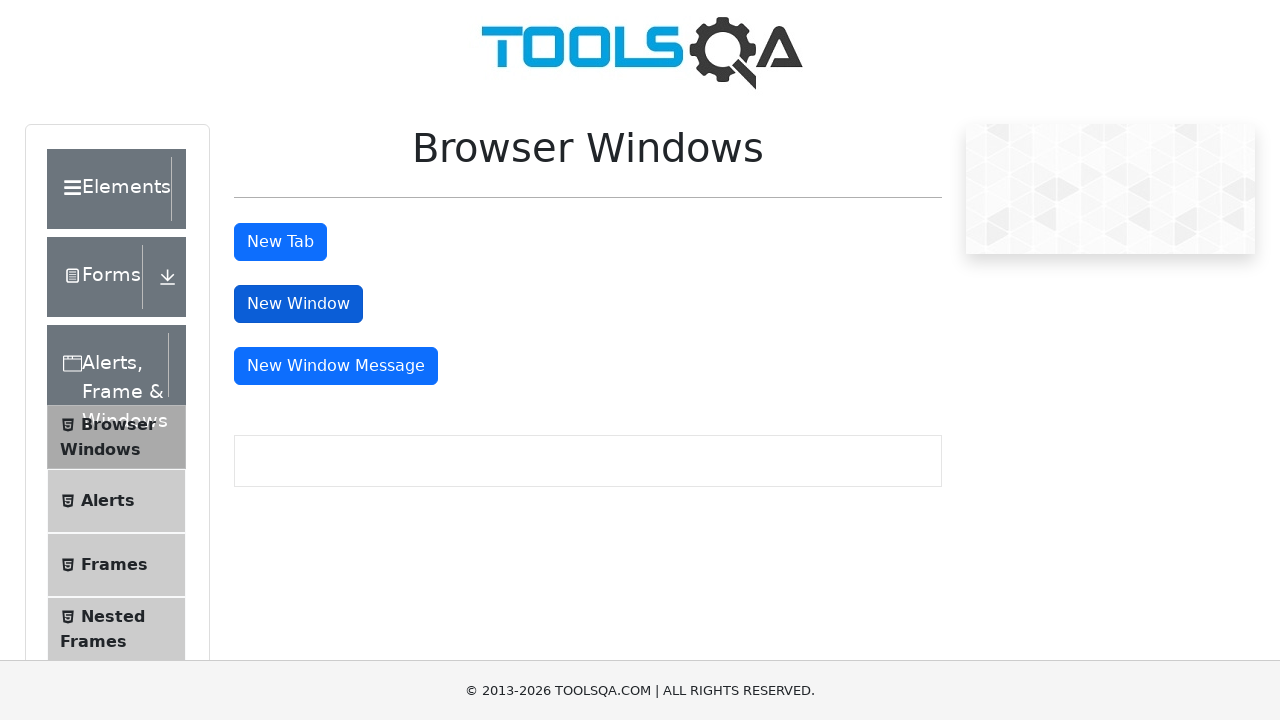

Closed new window (iteration 2)
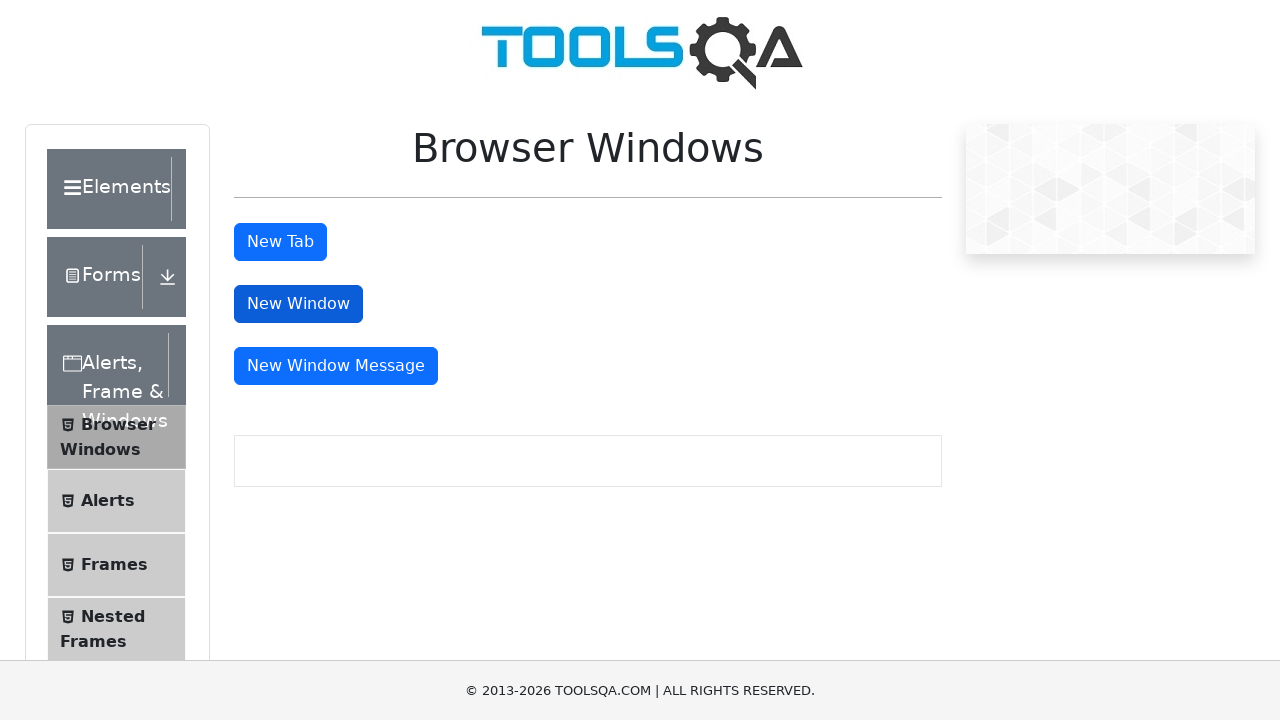

Clicked window button (iteration 3) and intercepted new window at (298, 304) on #windowButton
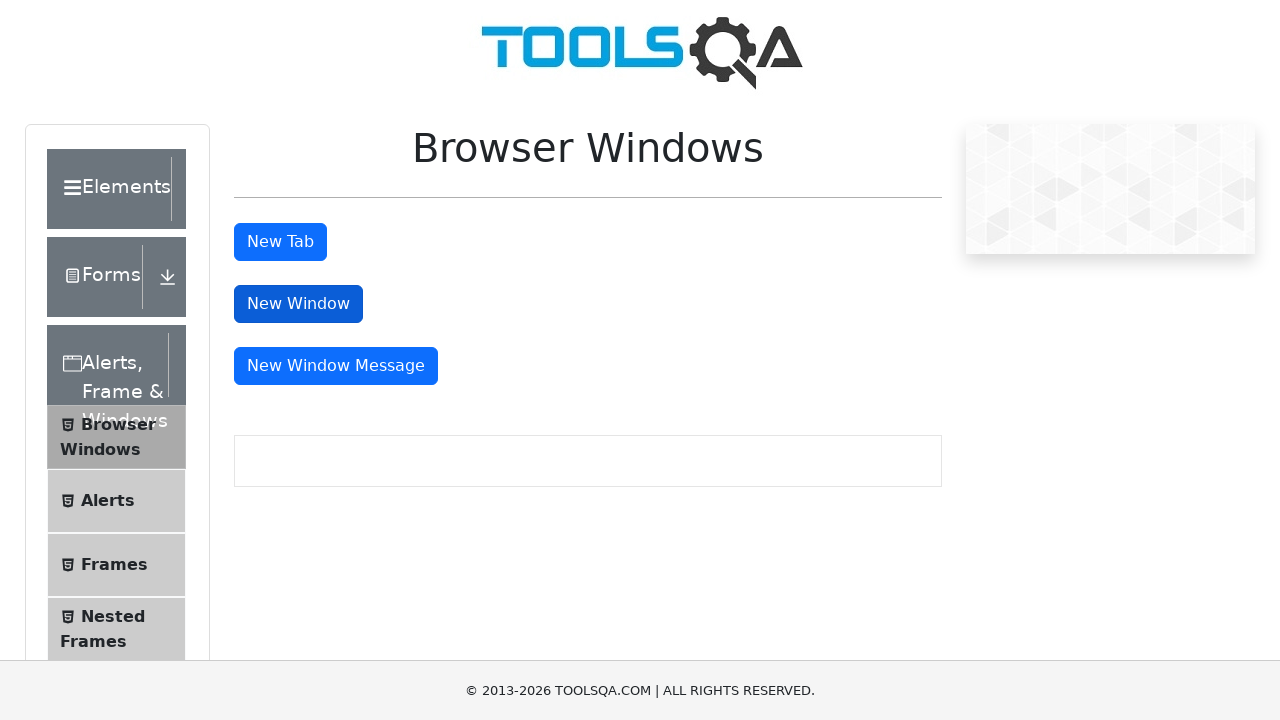

Obtained reference to new window (iteration 3)
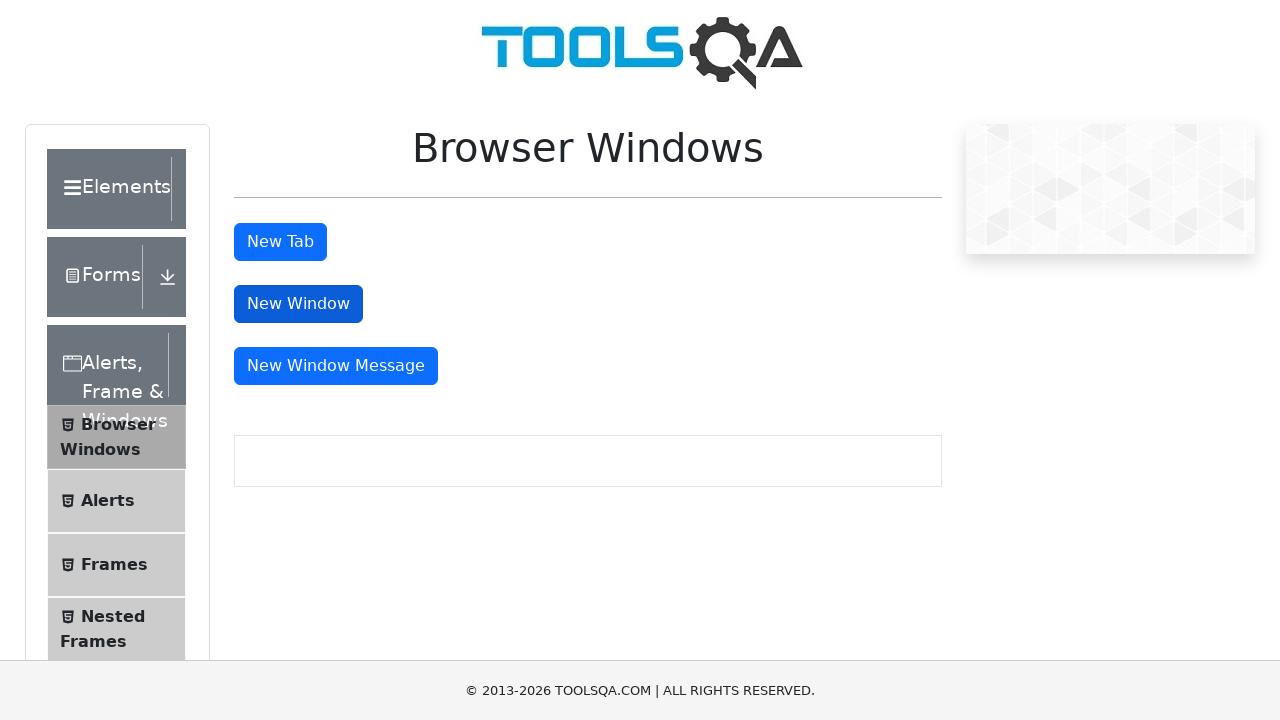

Waited for sample heading to load in new window (iteration 3)
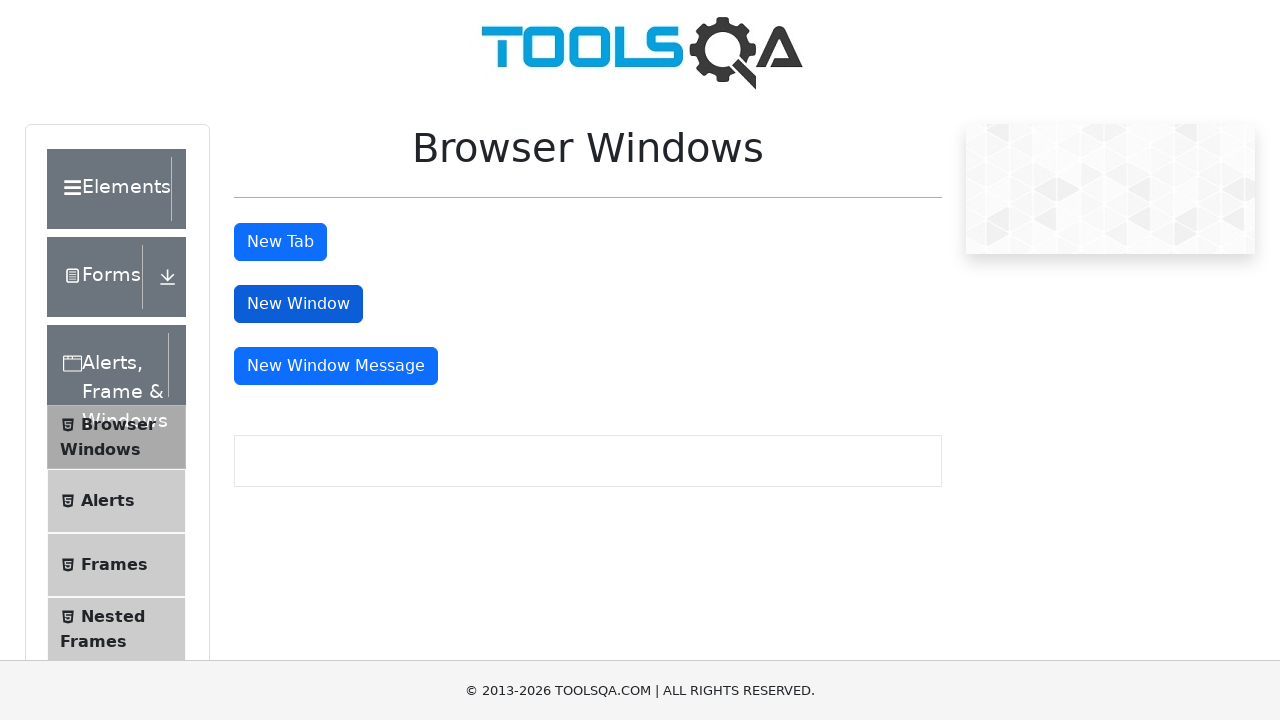

Retrieved heading text from new window: 'This is a sample page'
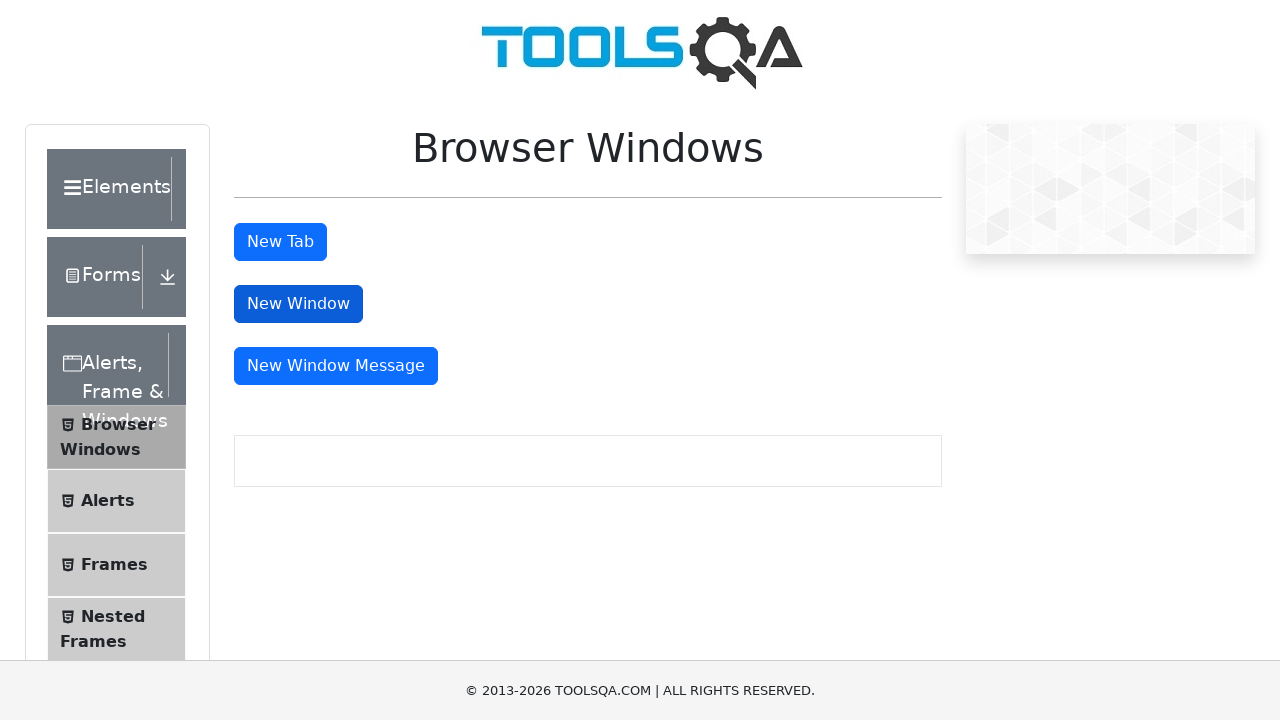

Verified heading text matches expected content (iteration 3)
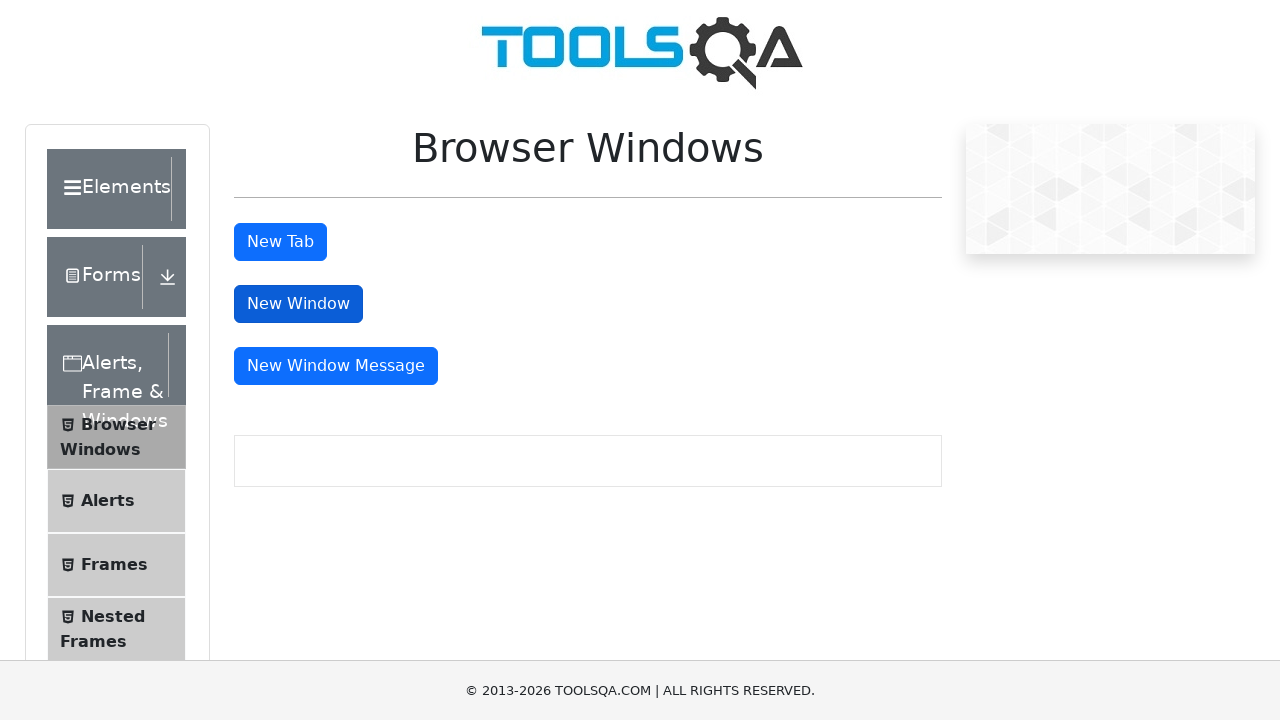

Closed new window (iteration 3)
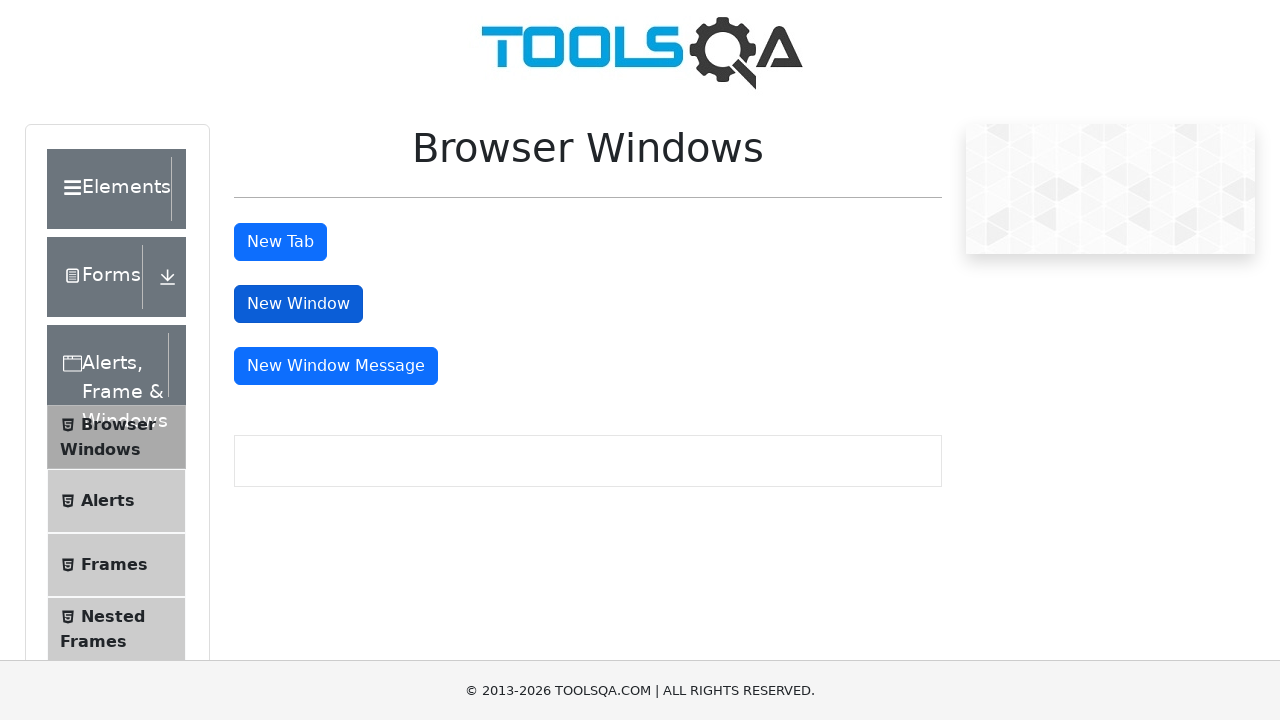

Clicked message window button and intercepted new message window at (336, 366) on #messageWindowButton
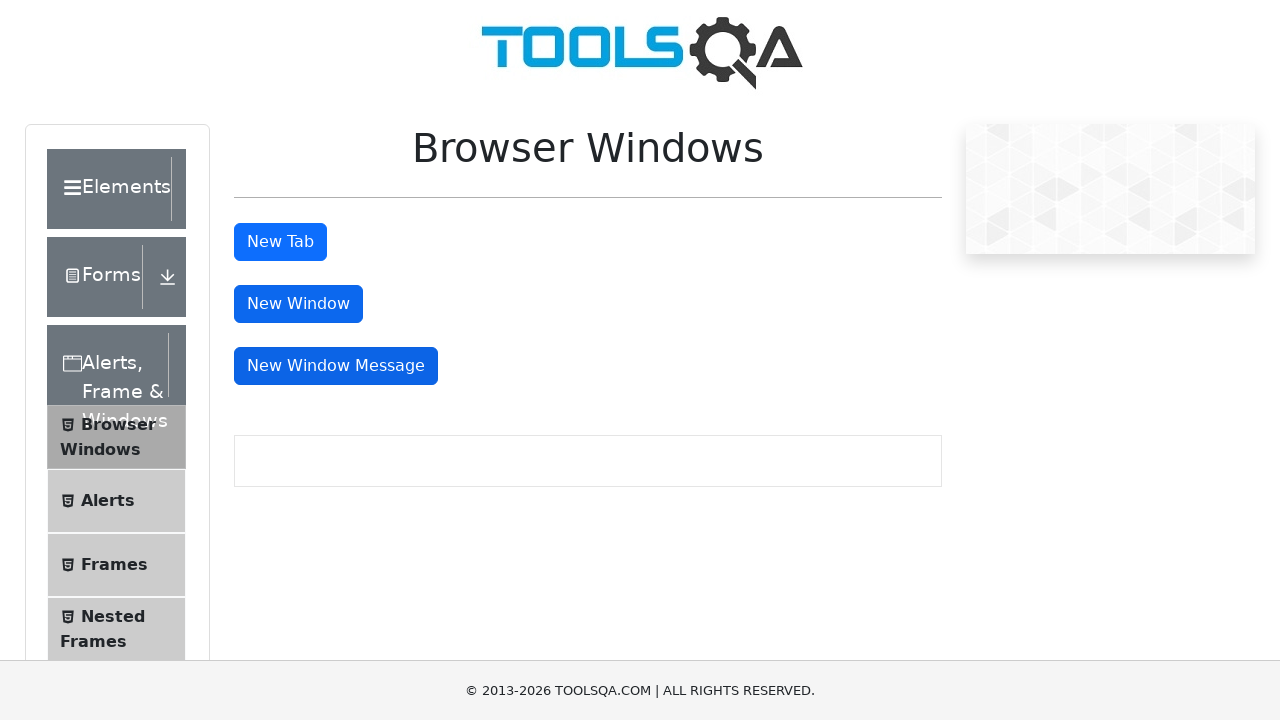

Obtained reference to message window
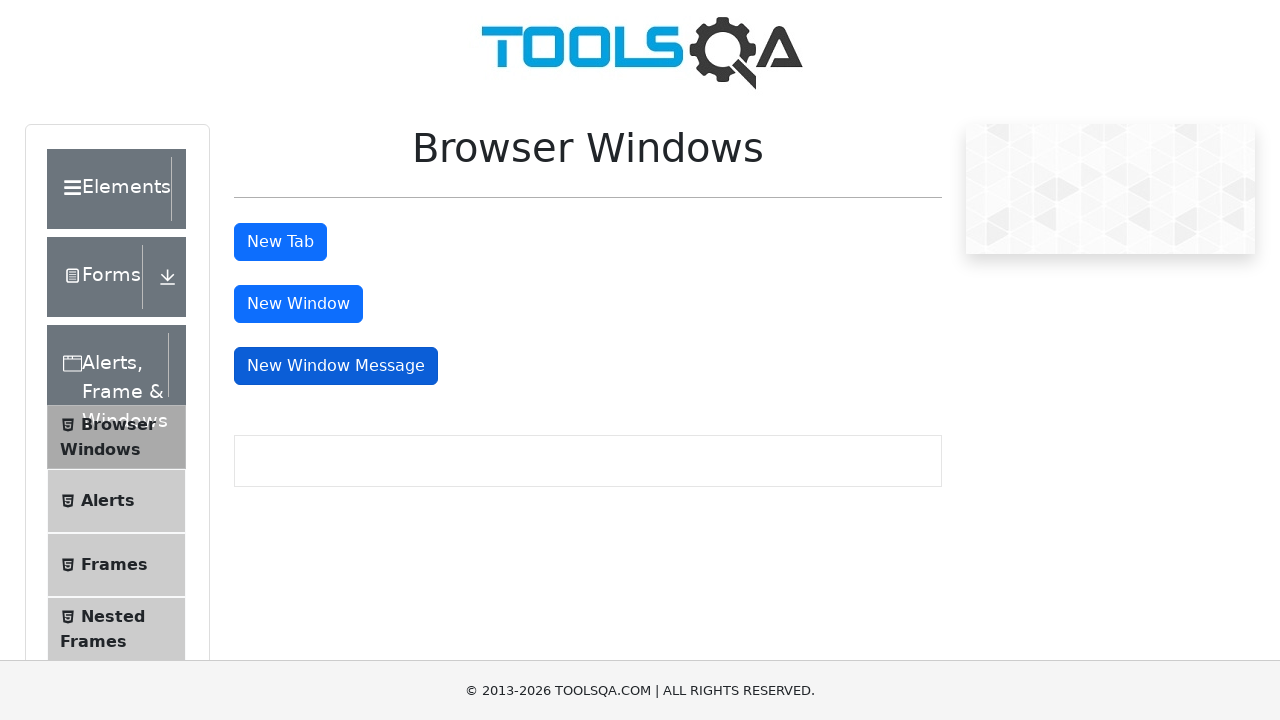

Waited for message window to fully load
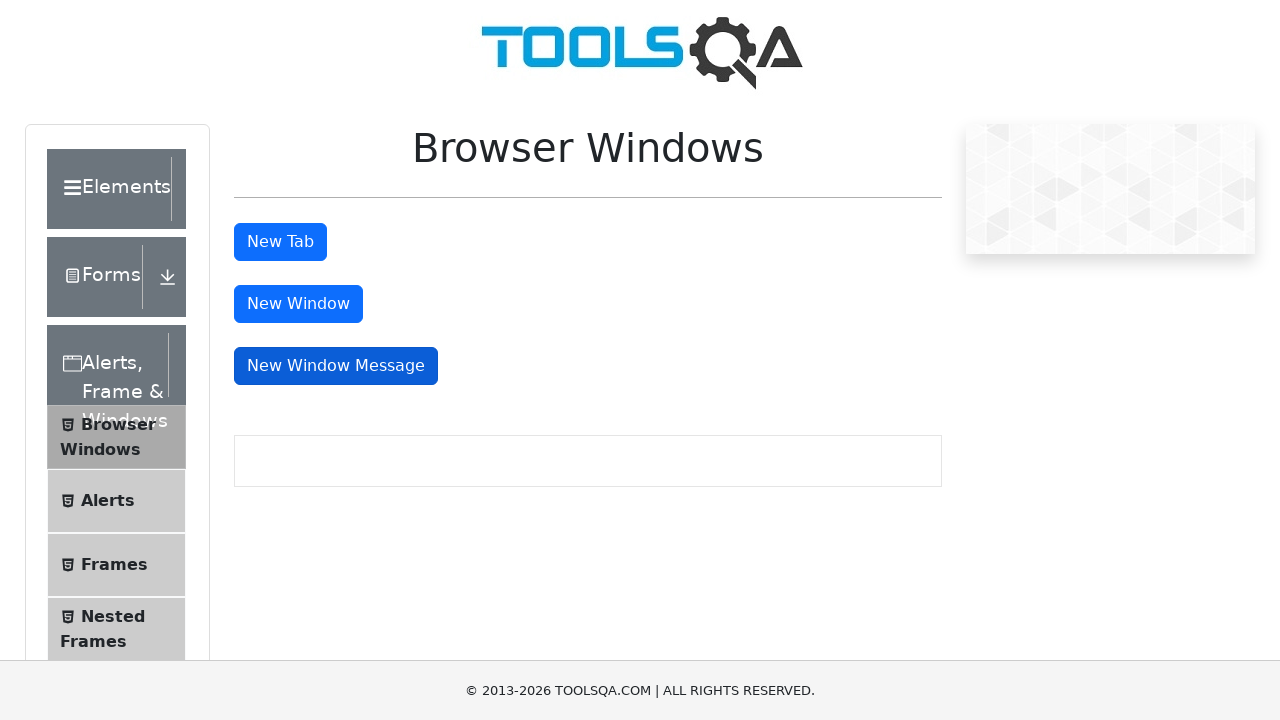

Retrieved body text from message window
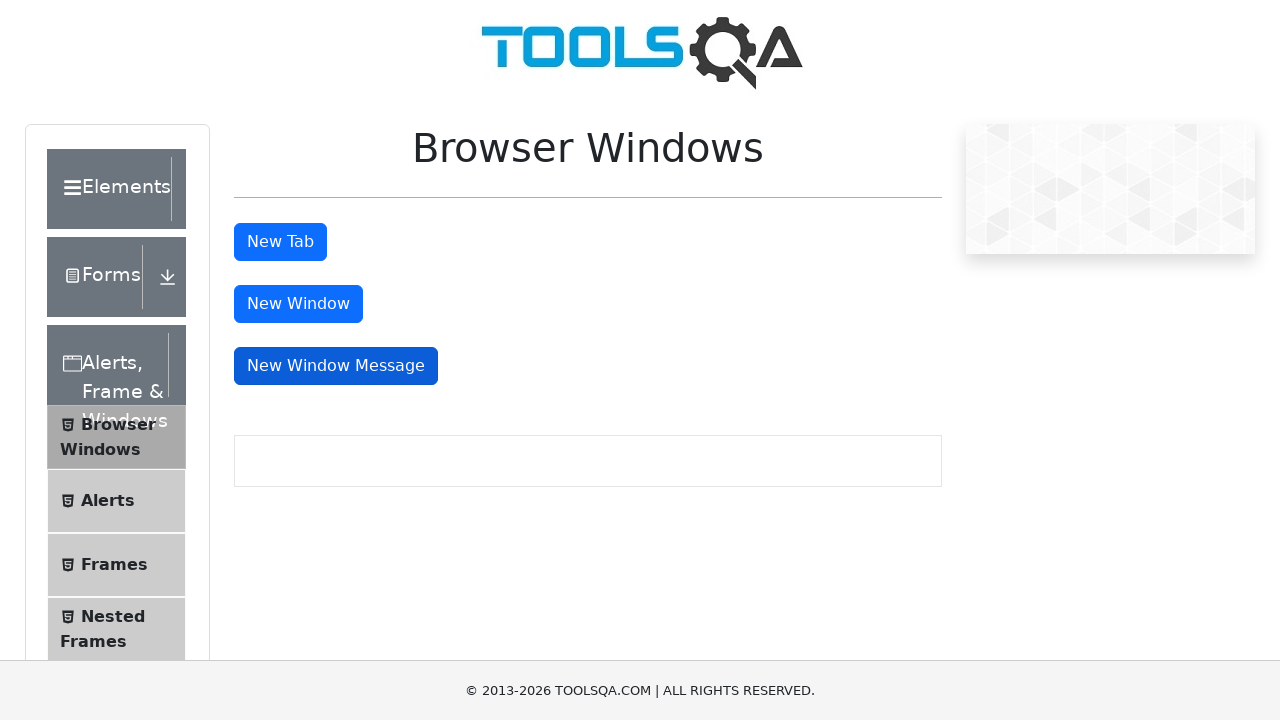

Verified desired text 'sharing but not by saving' found in message window body
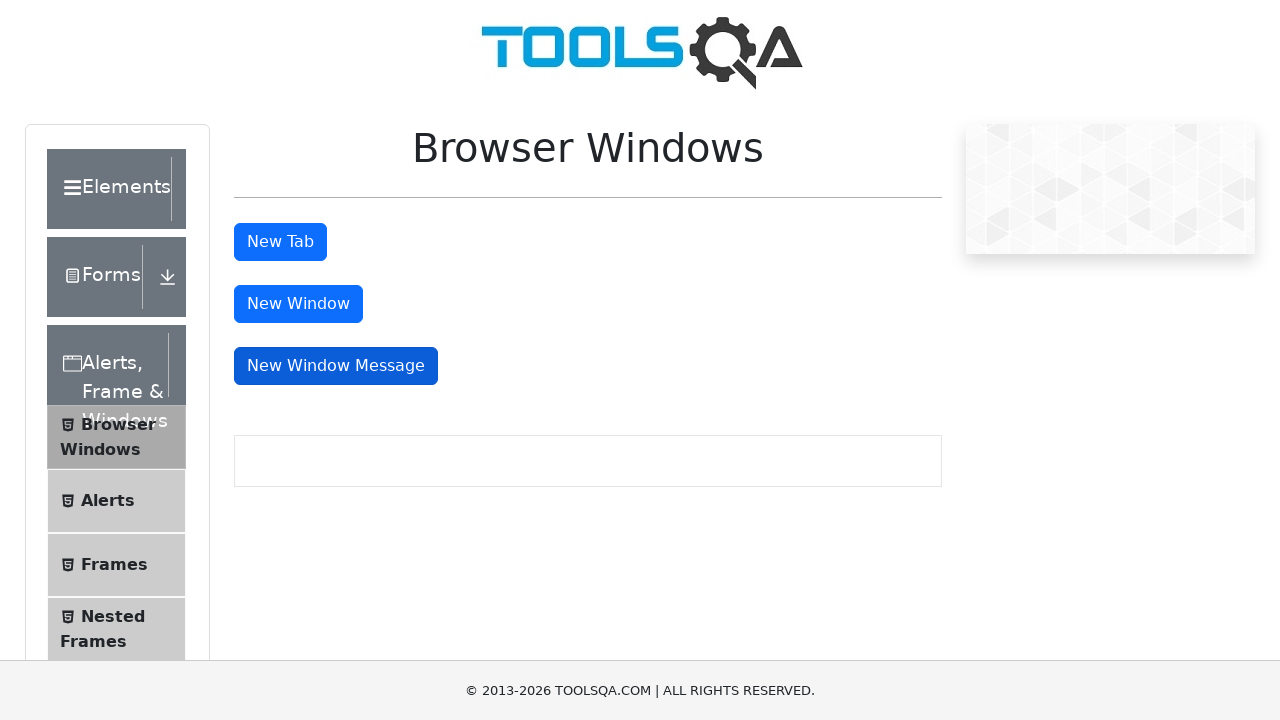

Closed message window
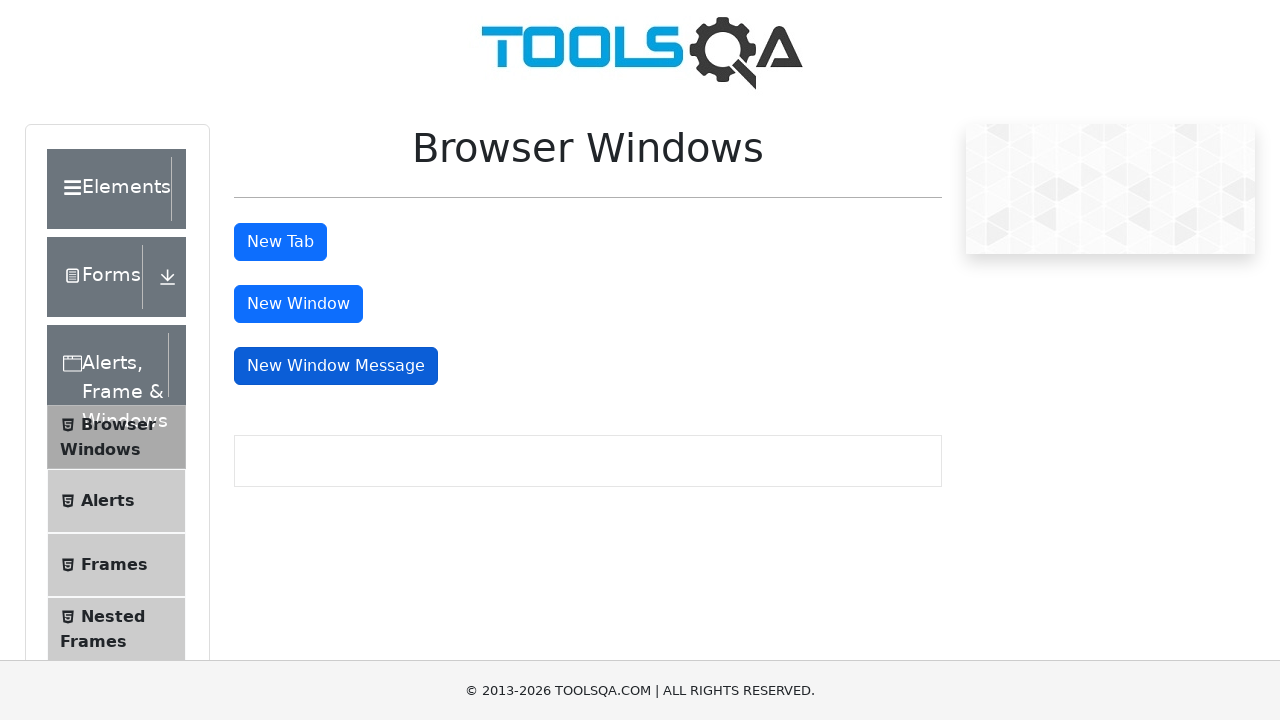

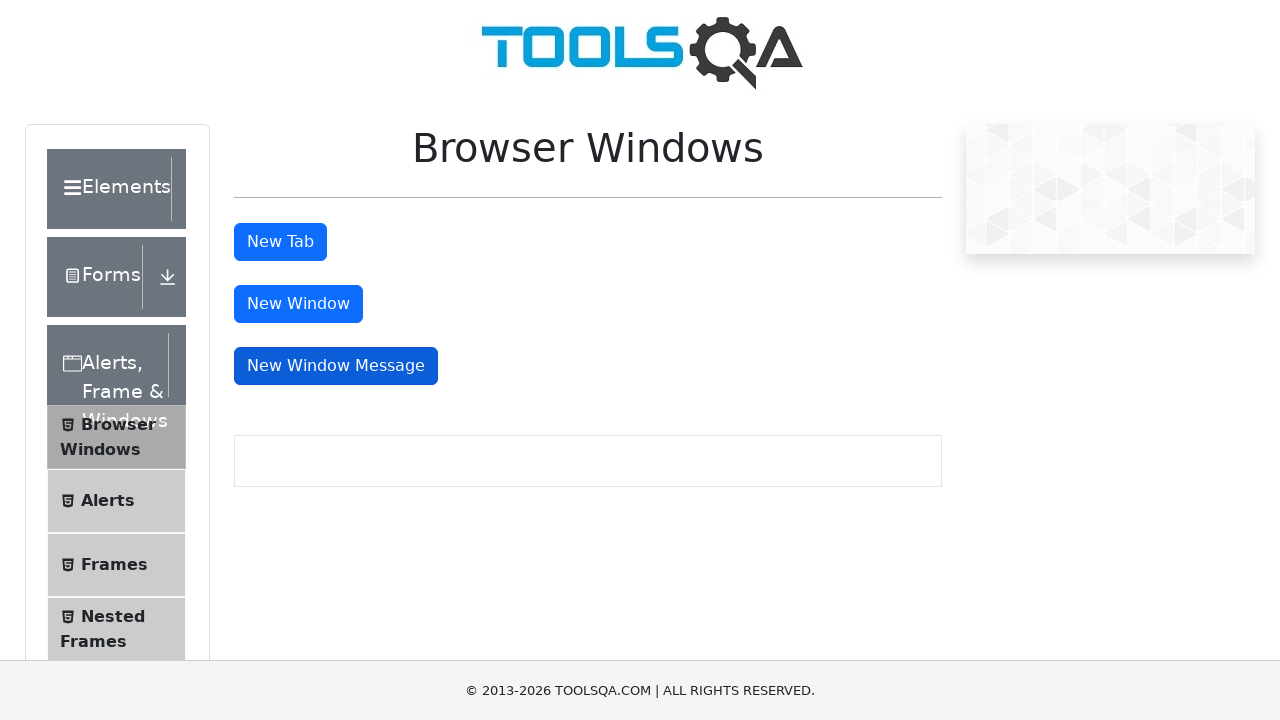